Tests navigation from homepage to shop page by clicking the shop link in header

Starting URL: https://webshop-agil-testautomatiserare.netlify.app

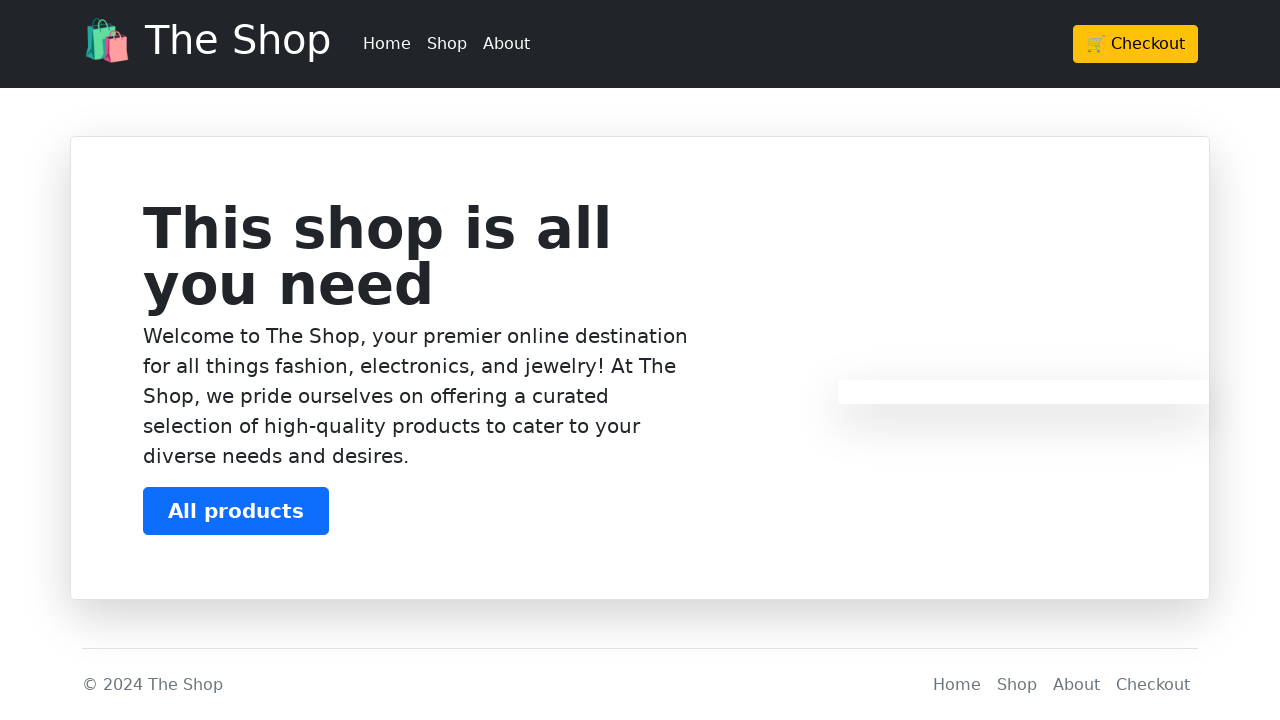

Clicked Shop link in header navigation at (447, 44) on body > header > div > div > ul > li:nth-child(2) > a
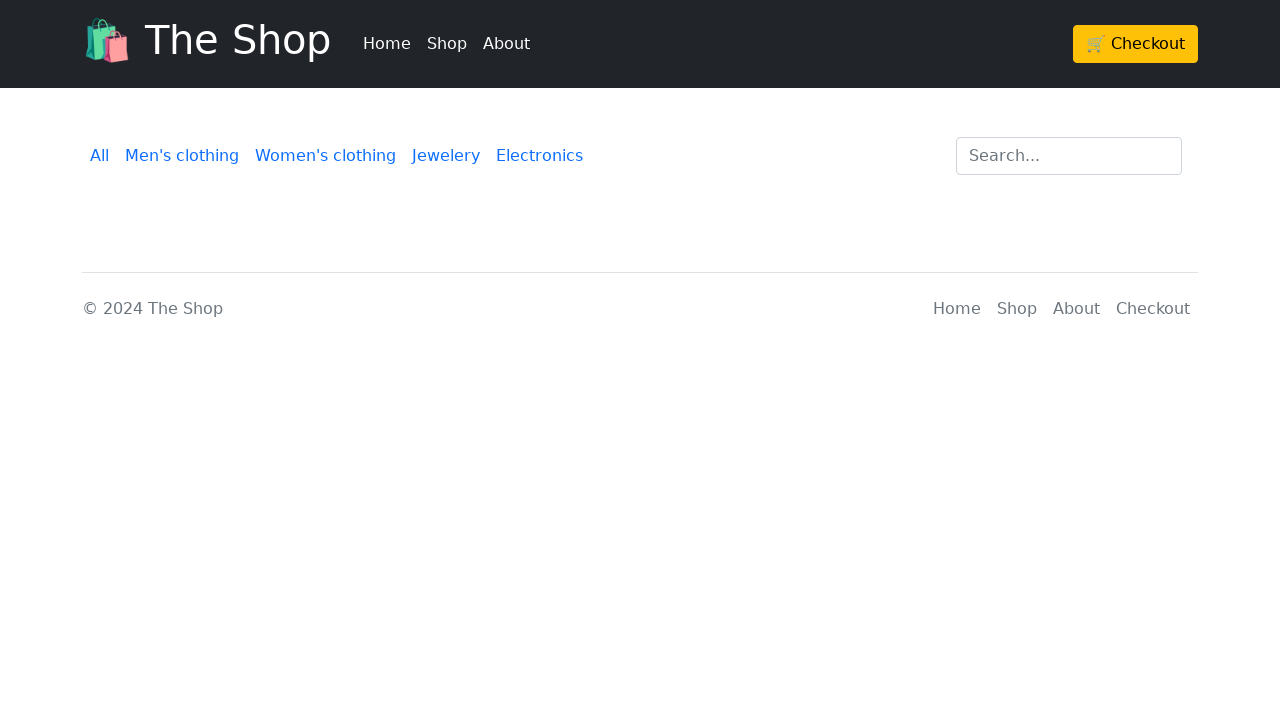

Navigation to shop page completed, URL verified
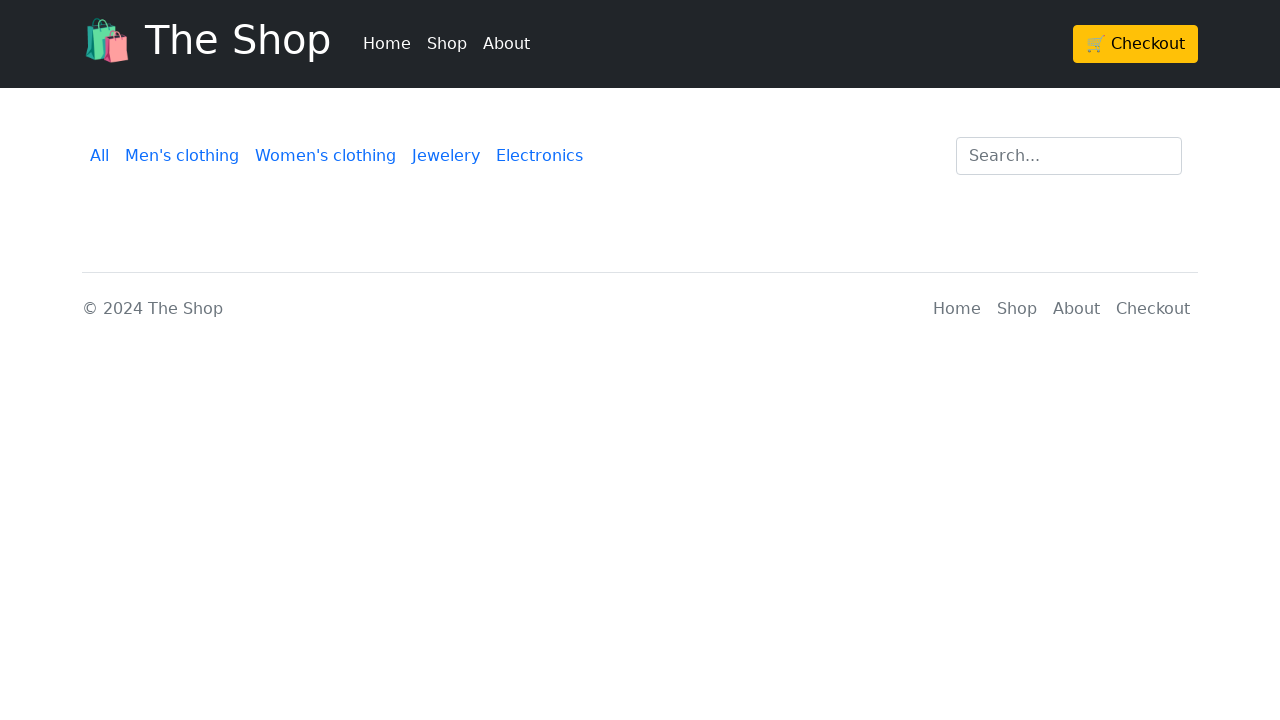

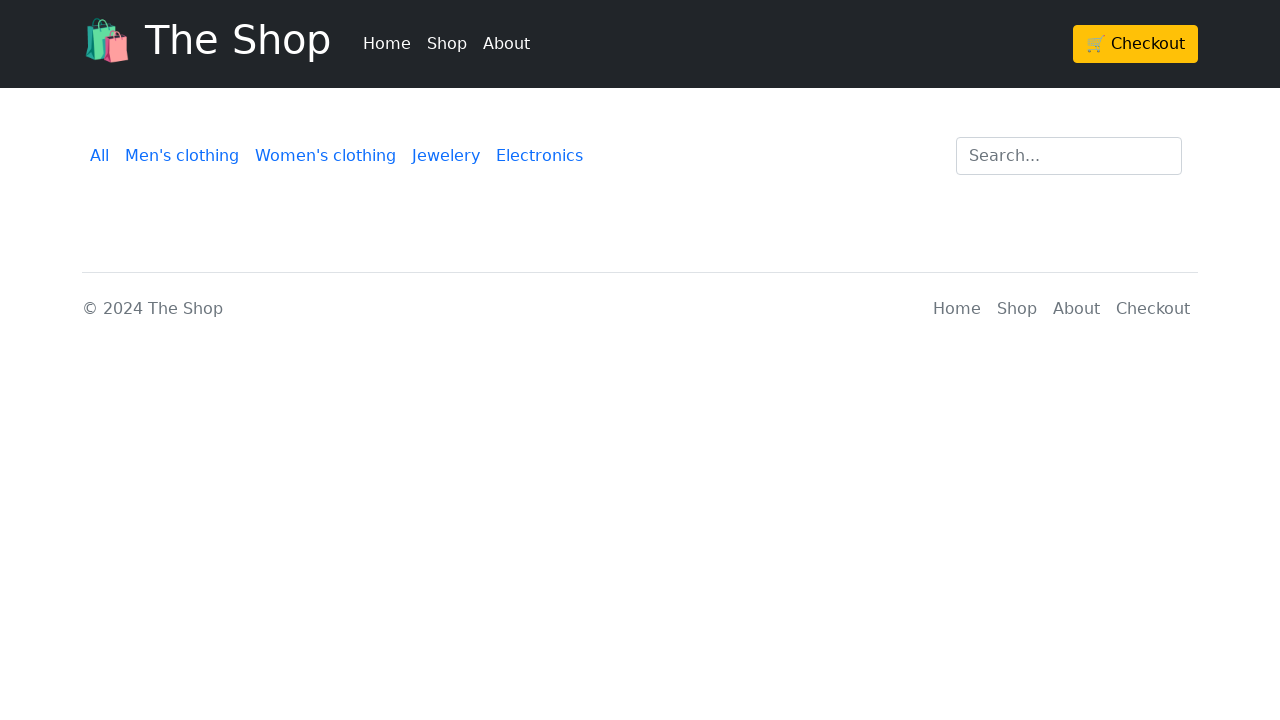